Tests checkbox interaction by verifying initial states, clicking to toggle them, and asserting the expected checked/unchecked states after each click.

Starting URL: http://the-internet.herokuapp.com/checkboxes

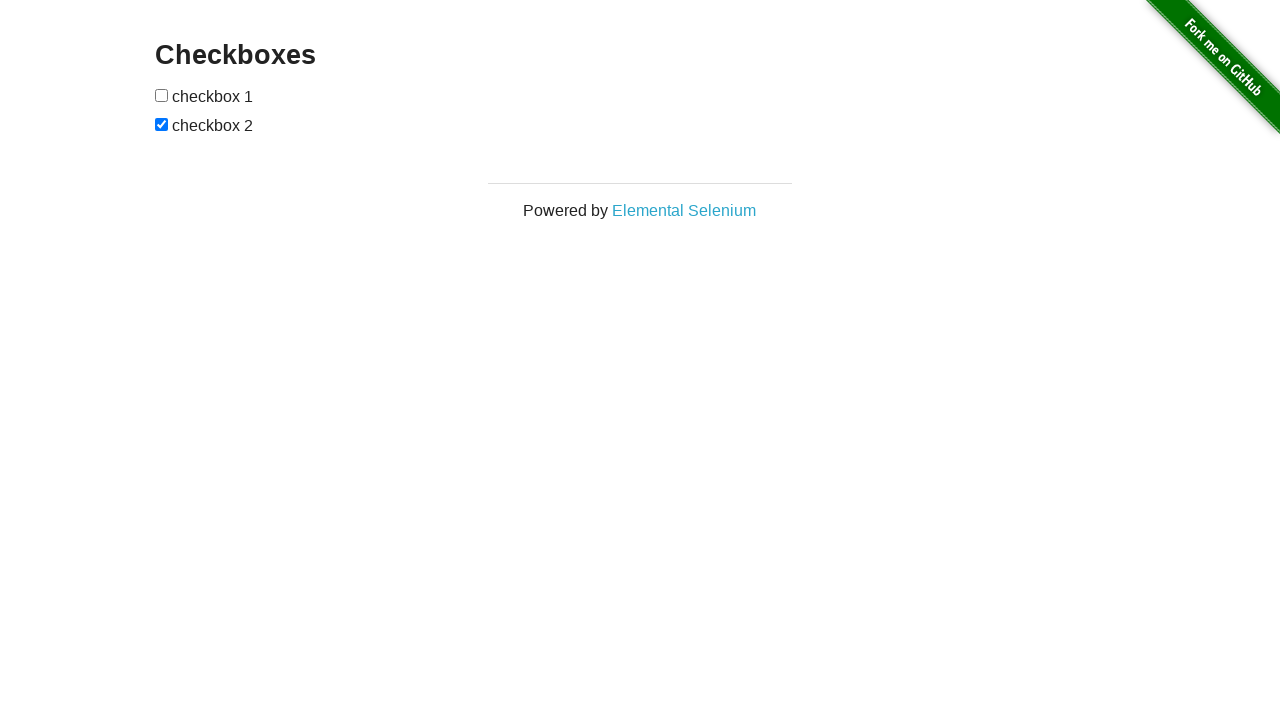

Located the first checkbox element
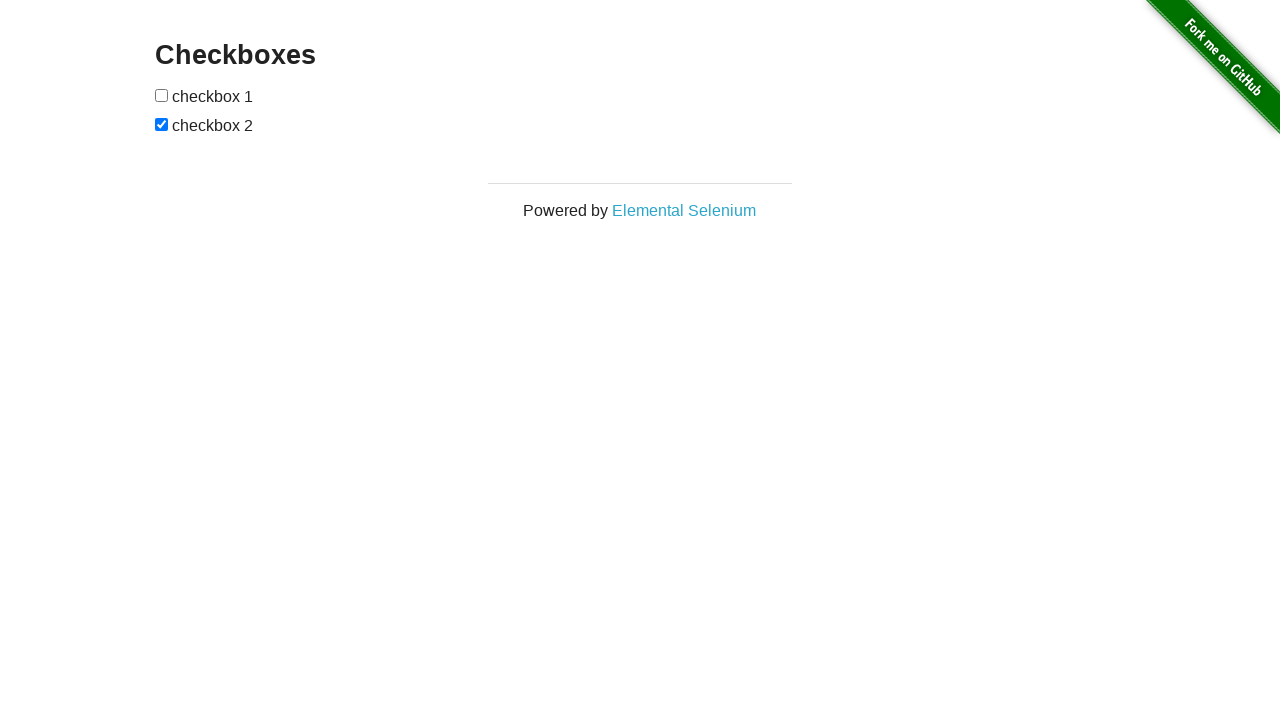

Verified first checkbox is not checked initially
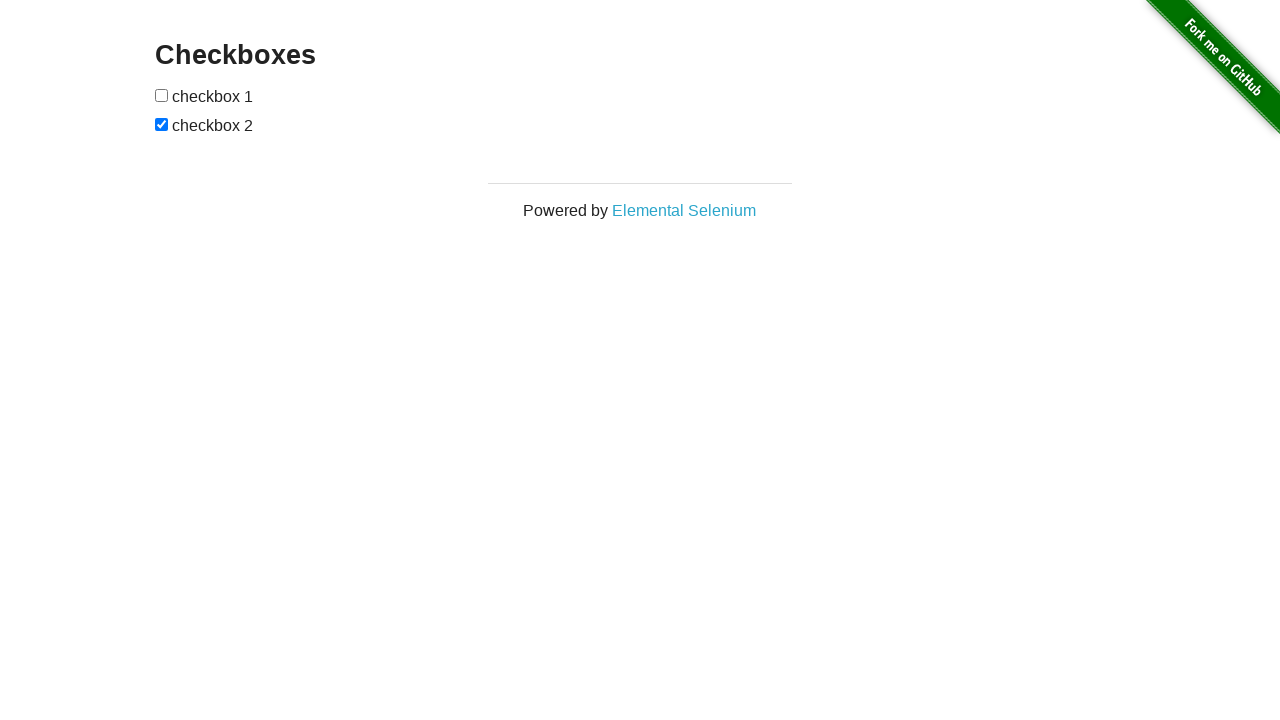

Clicked the first checkbox to check it at (162, 95) on xpath=//input[@type='checkbox'][1]
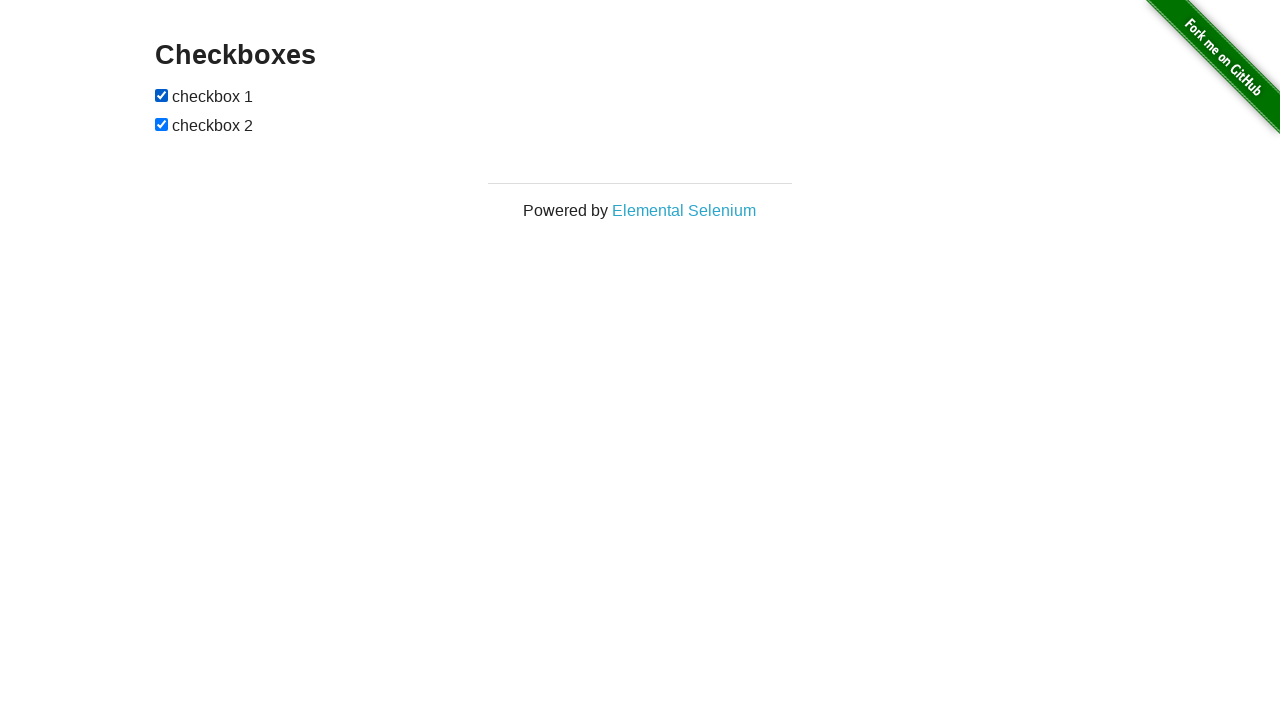

Verified first checkbox is now checked after click
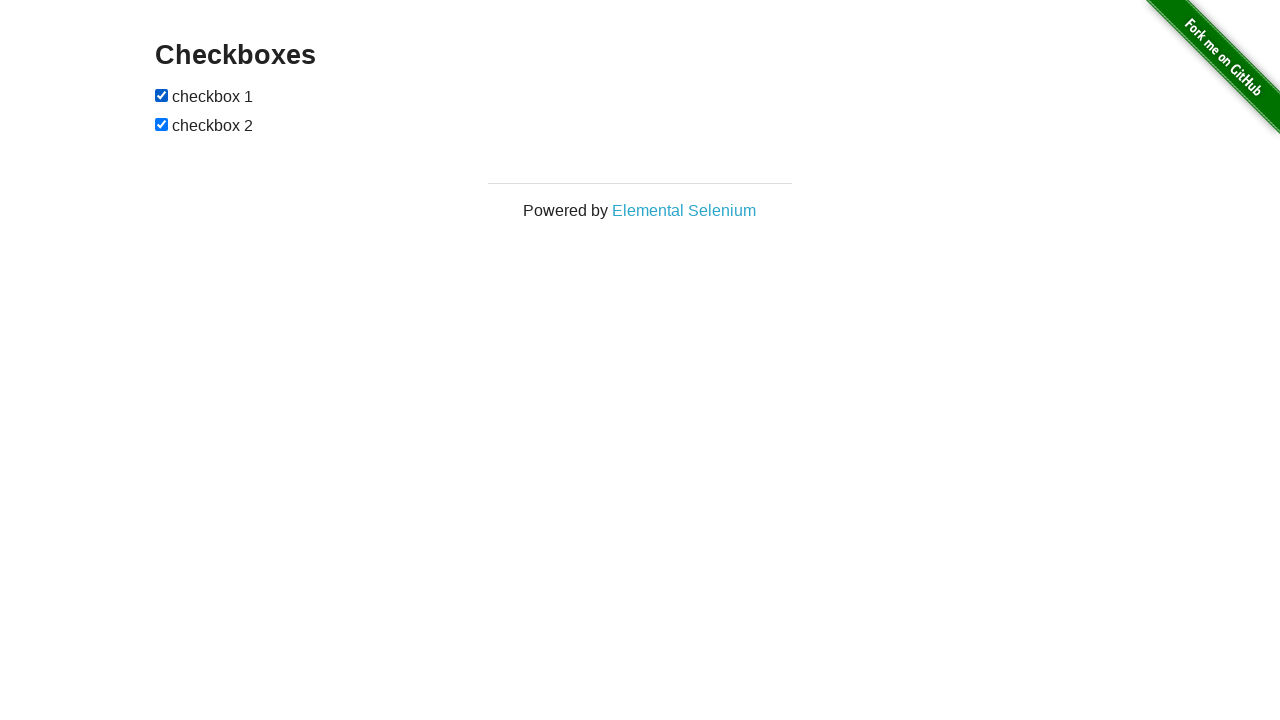

Located the second checkbox element
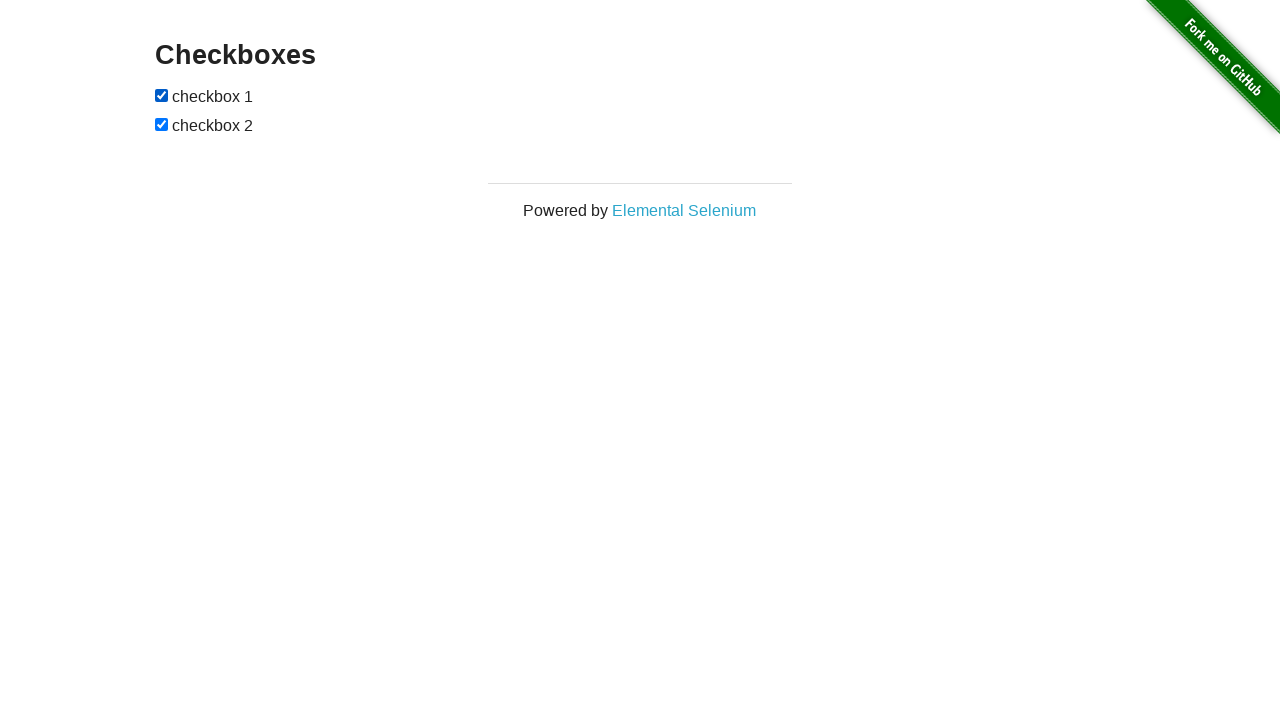

Verified second checkbox is checked initially
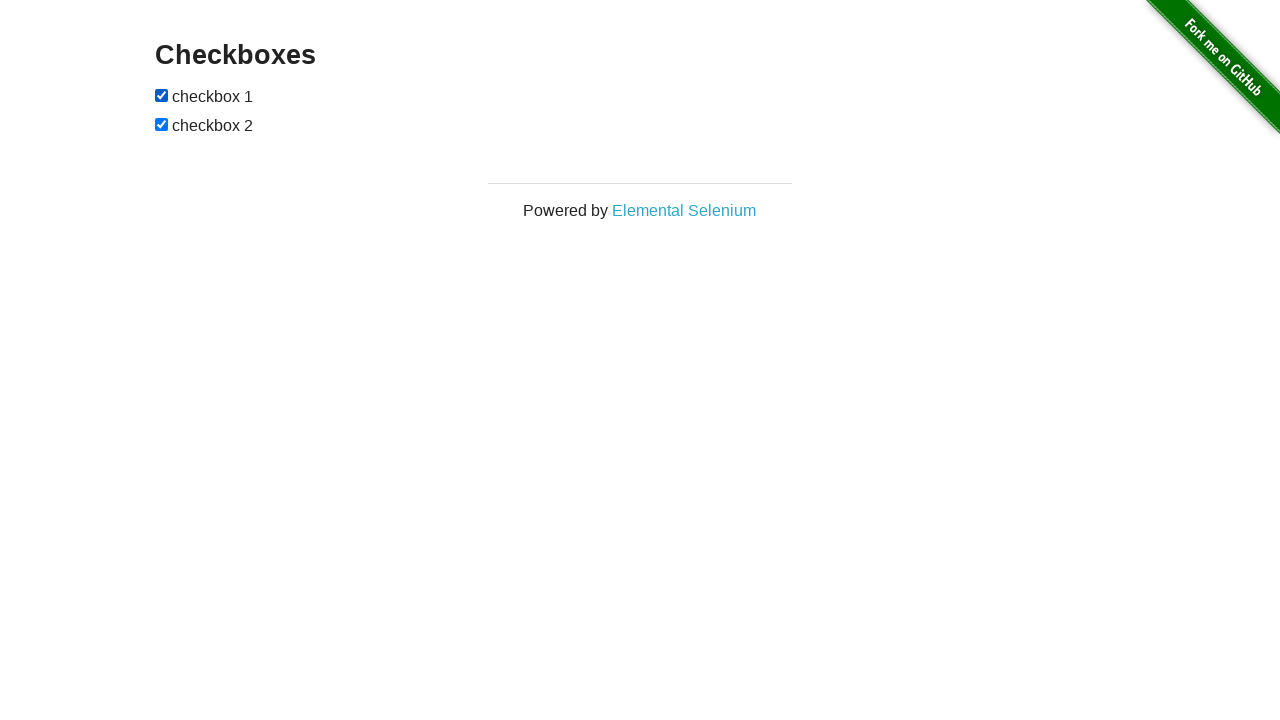

Clicked the second checkbox to uncheck it at (162, 124) on xpath=//input[@type='checkbox'][2]
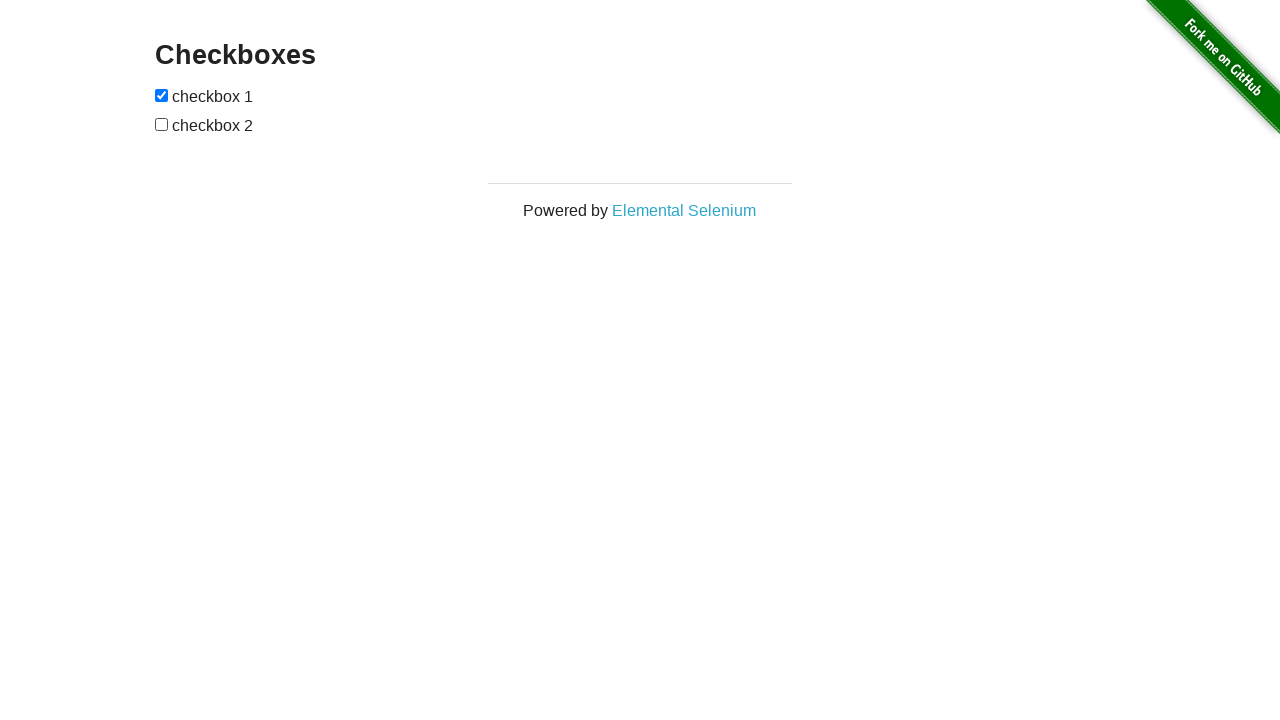

Verified second checkbox is now unchecked after click
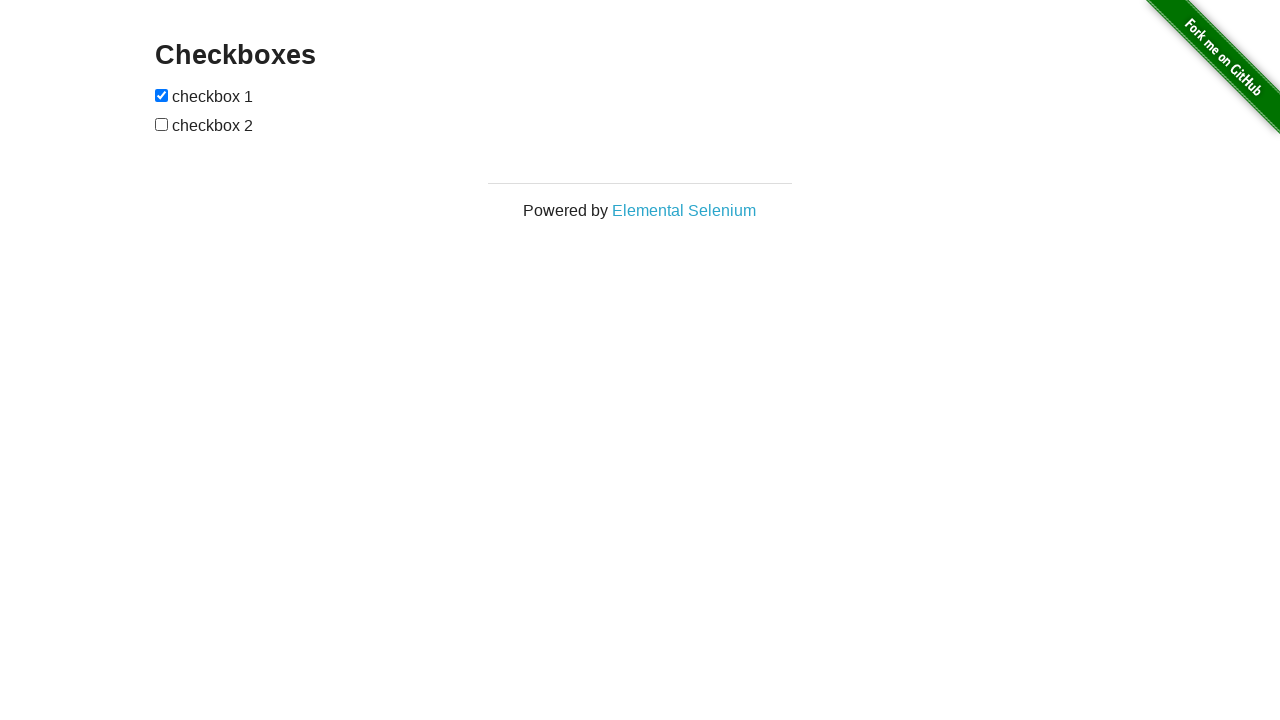

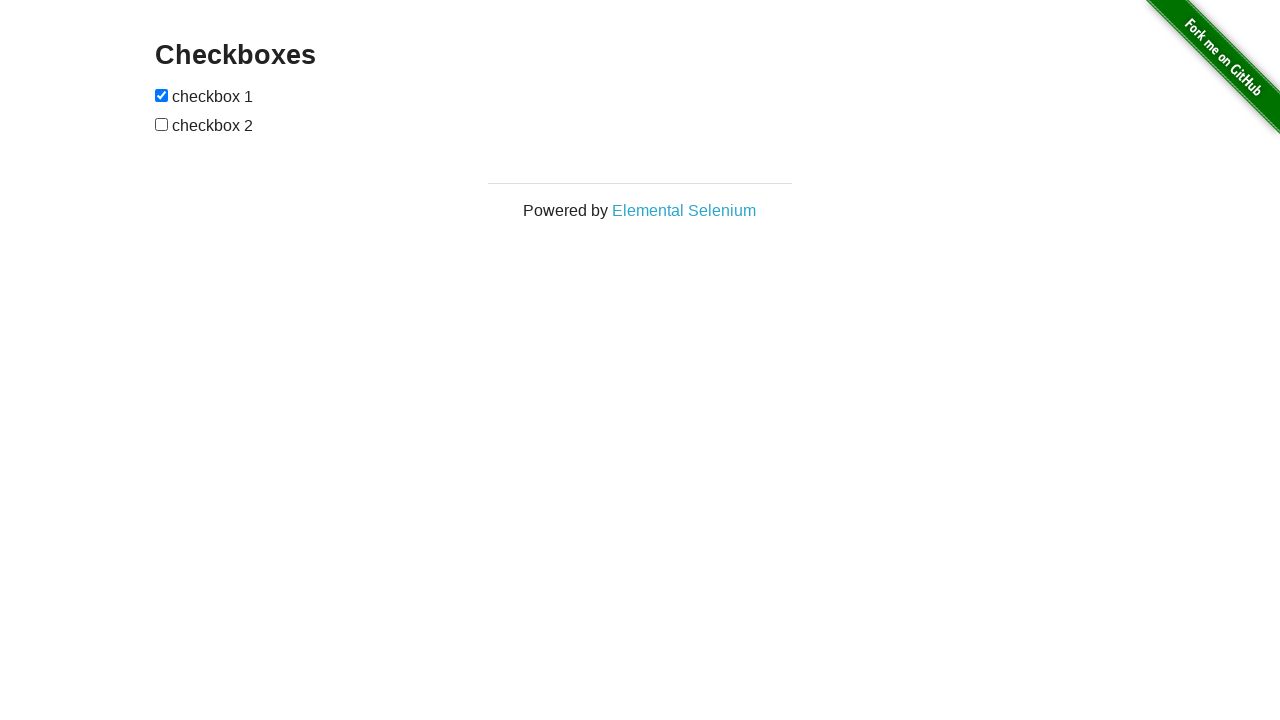